Tests element locator strategies by finding elements on a locators example page using class name and XPath selectors

Starting URL: https://kristinek.github.io/site/examples/locators

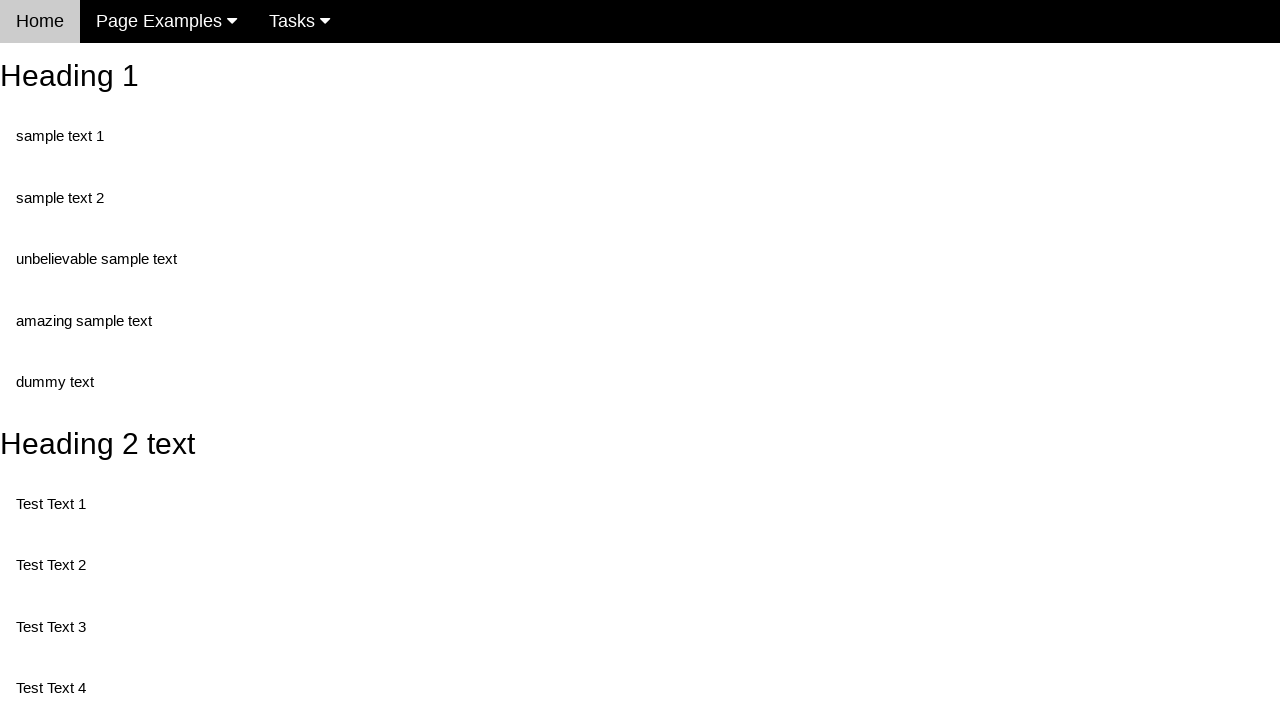

Navigated to locators example page
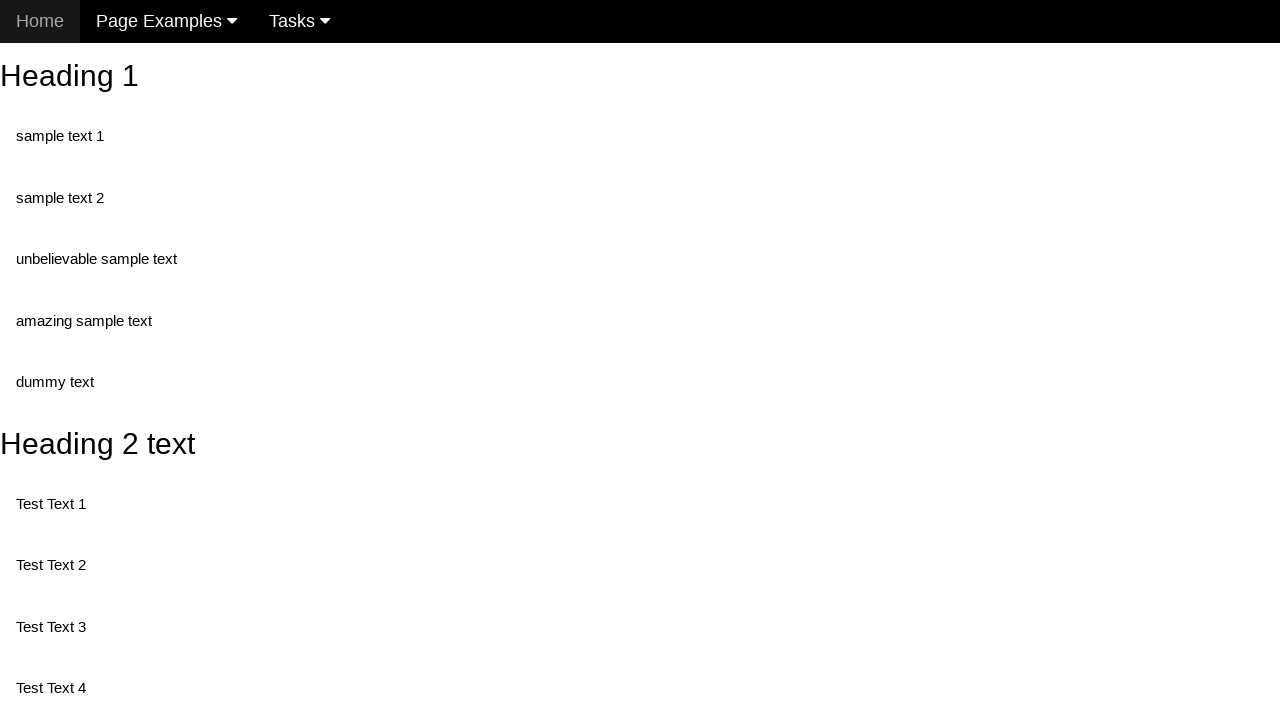

Located element with class 'text unbelievable'
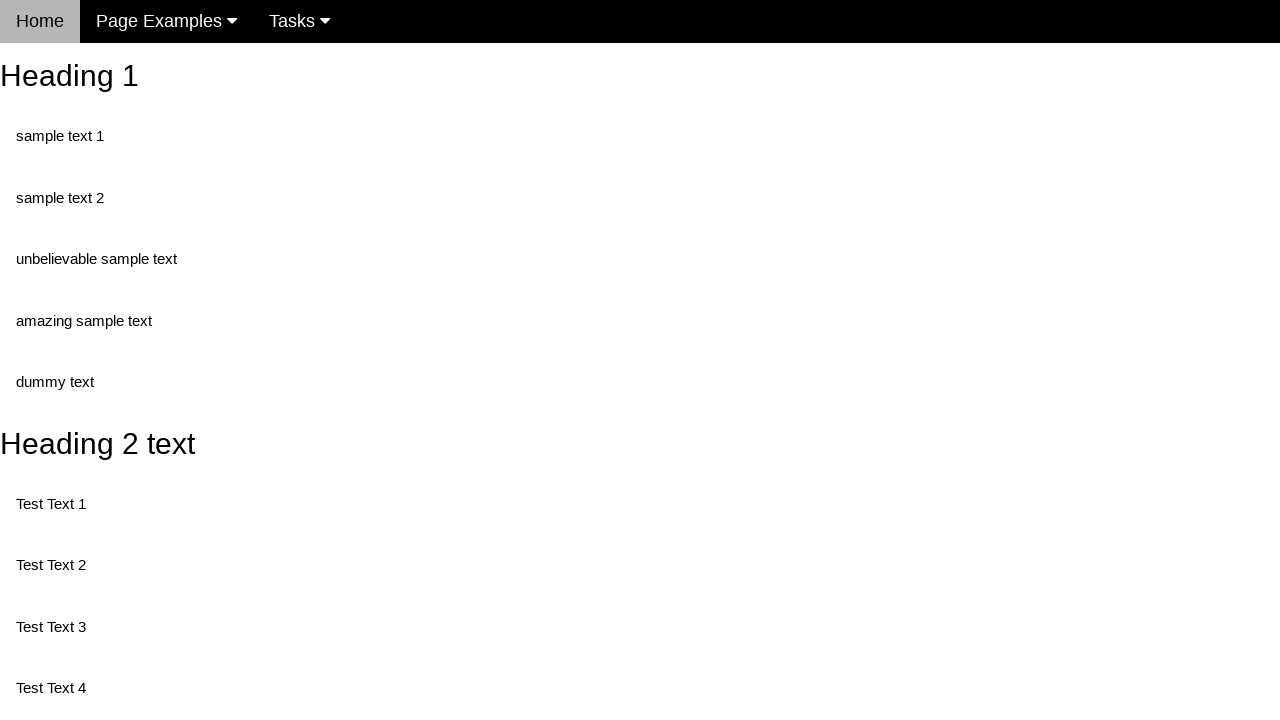

Element with class 'text unbelievable' is visible and ready
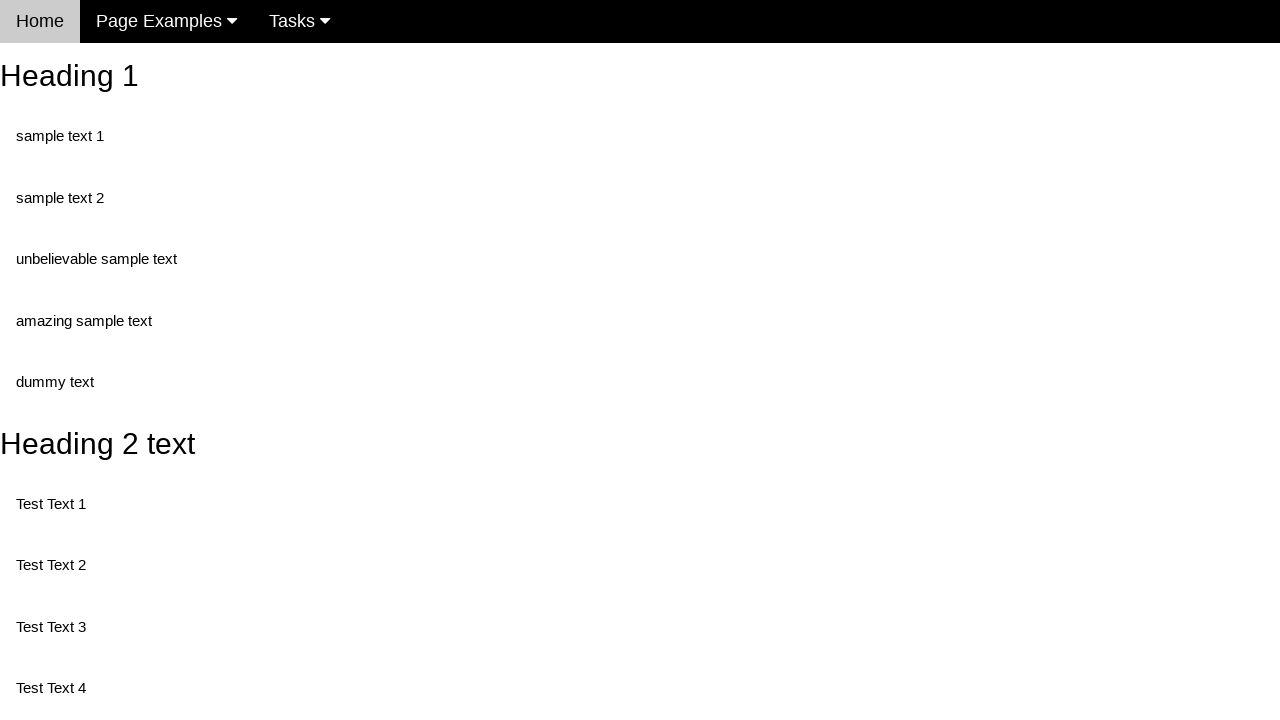

Located button with value 'This is a button' using XPath
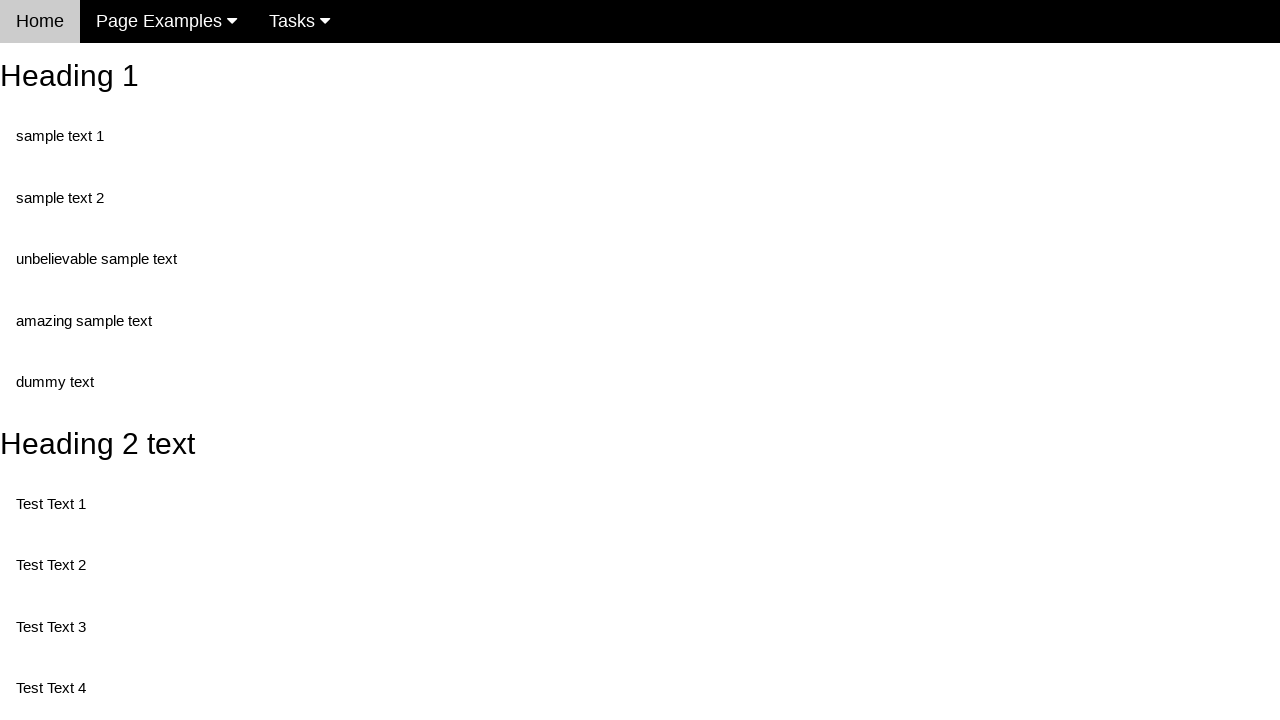

Button element is visible and ready
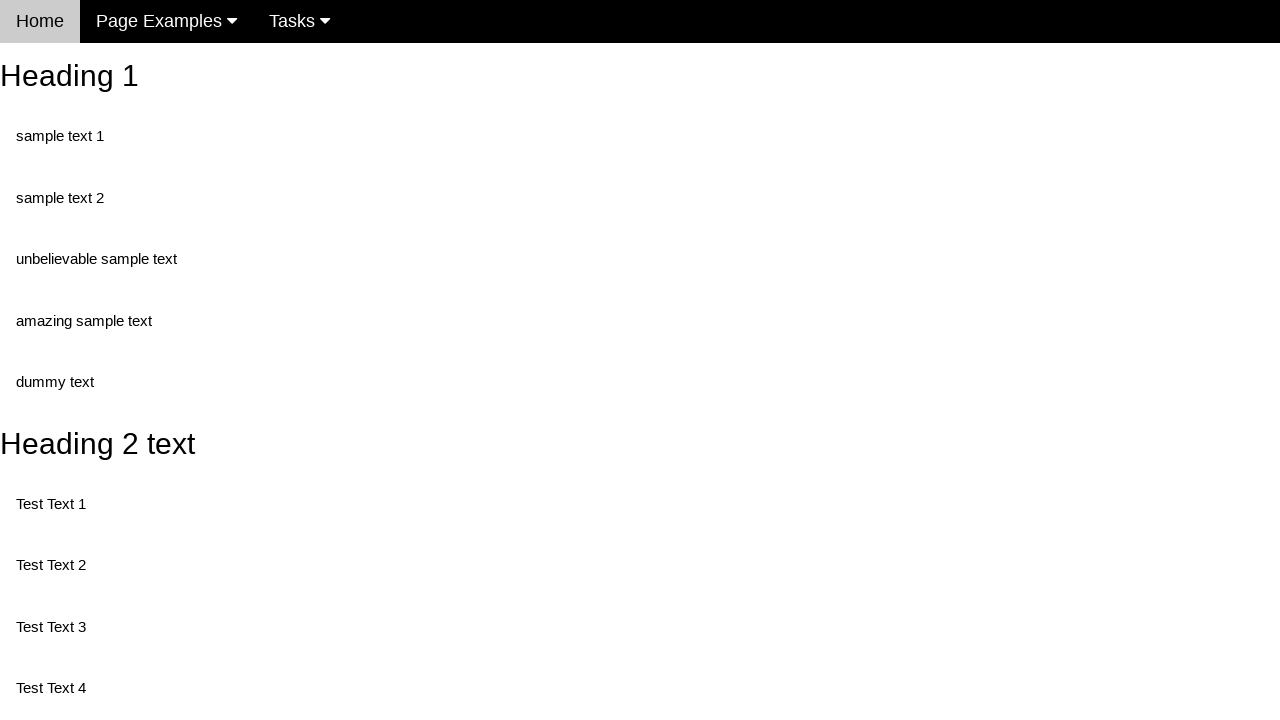

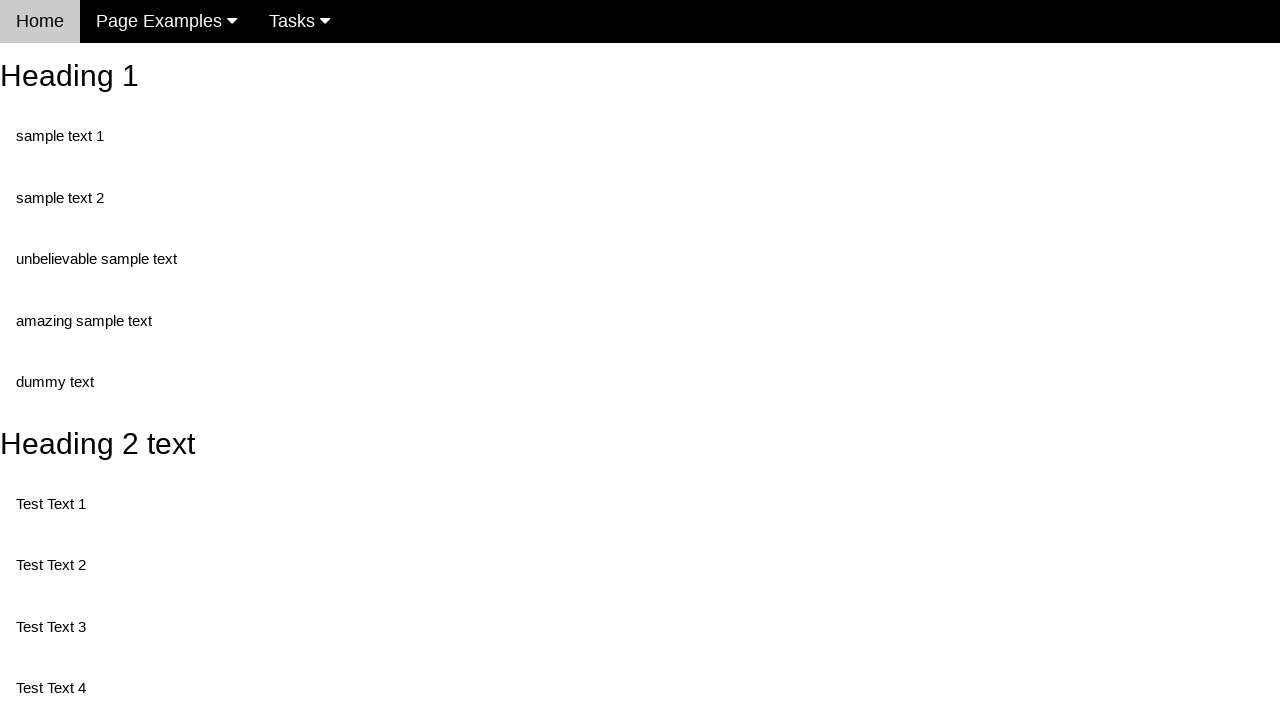